Tests navigation on the Training Support website by verifying the homepage title, clicking the "About Us" link, and verifying the new page title.

Starting URL: https://www.training-support.net/

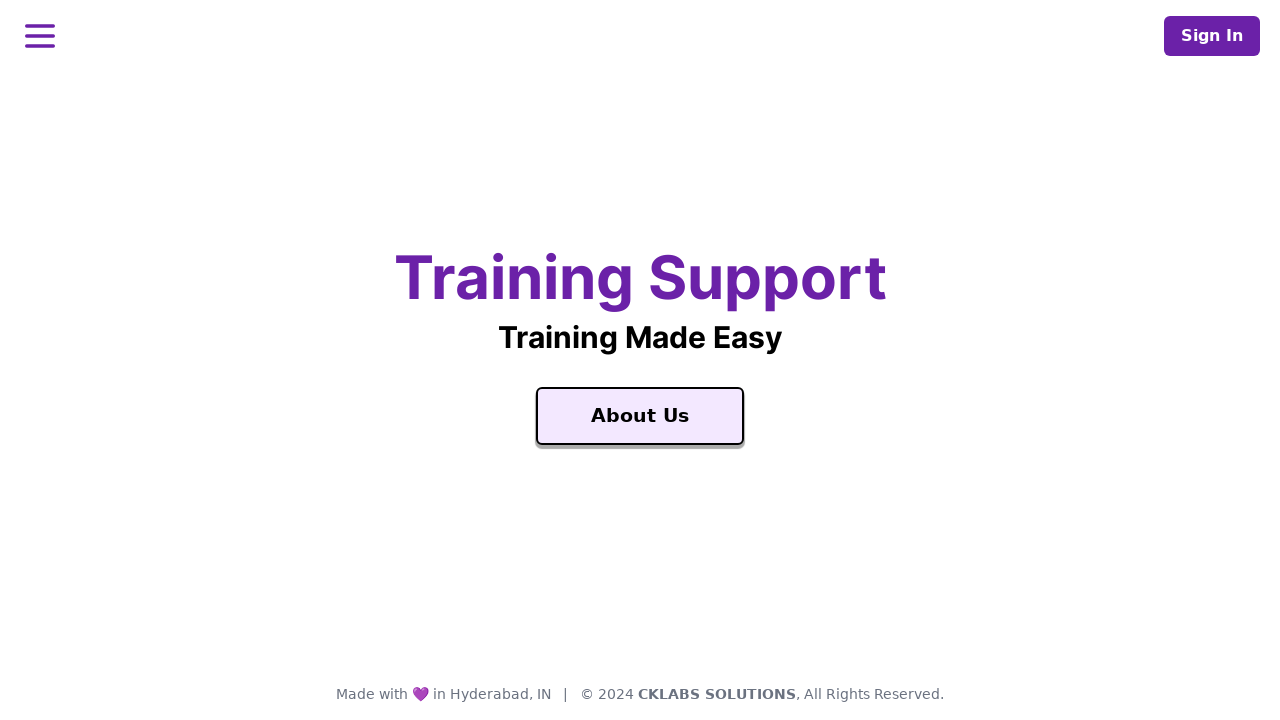

Waited for homepage title element 'Training Support' to load
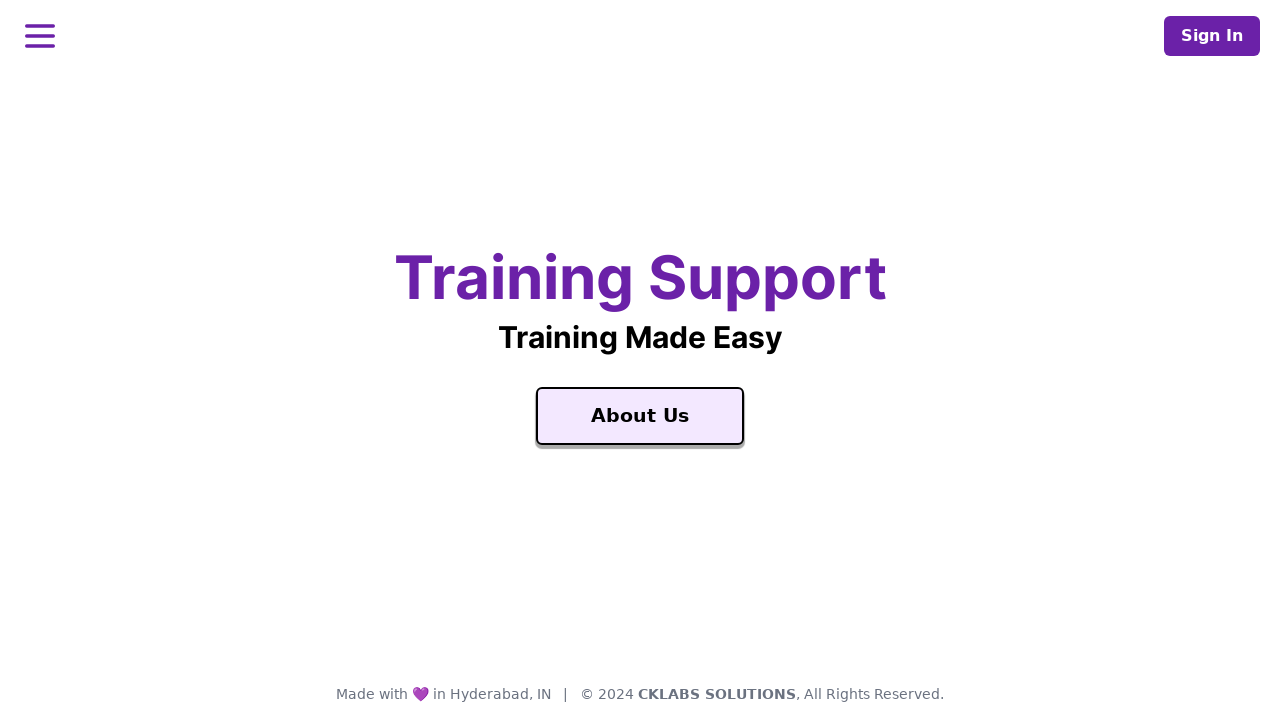

Retrieved homepage title: 'Training Support'
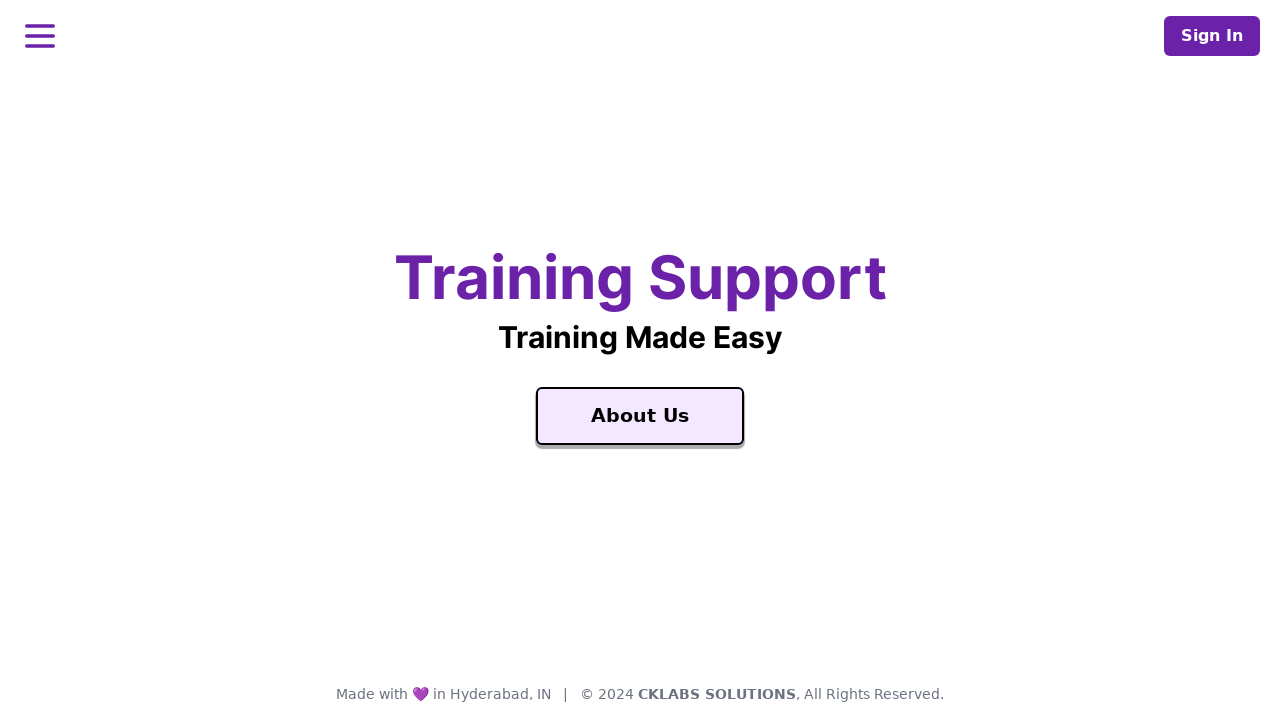

Clicked on 'About Us' link at (640, 416) on text=About Us
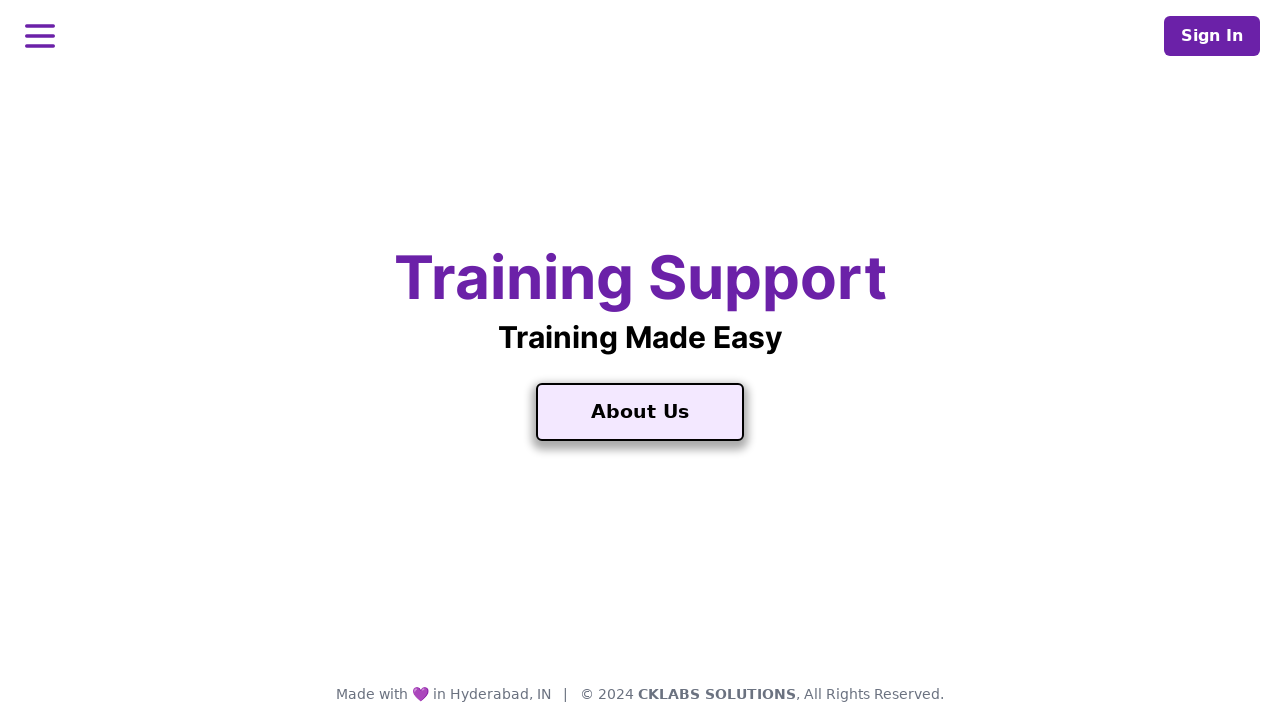

Waited for About Us page to load (h1, h2, or .page-title element)
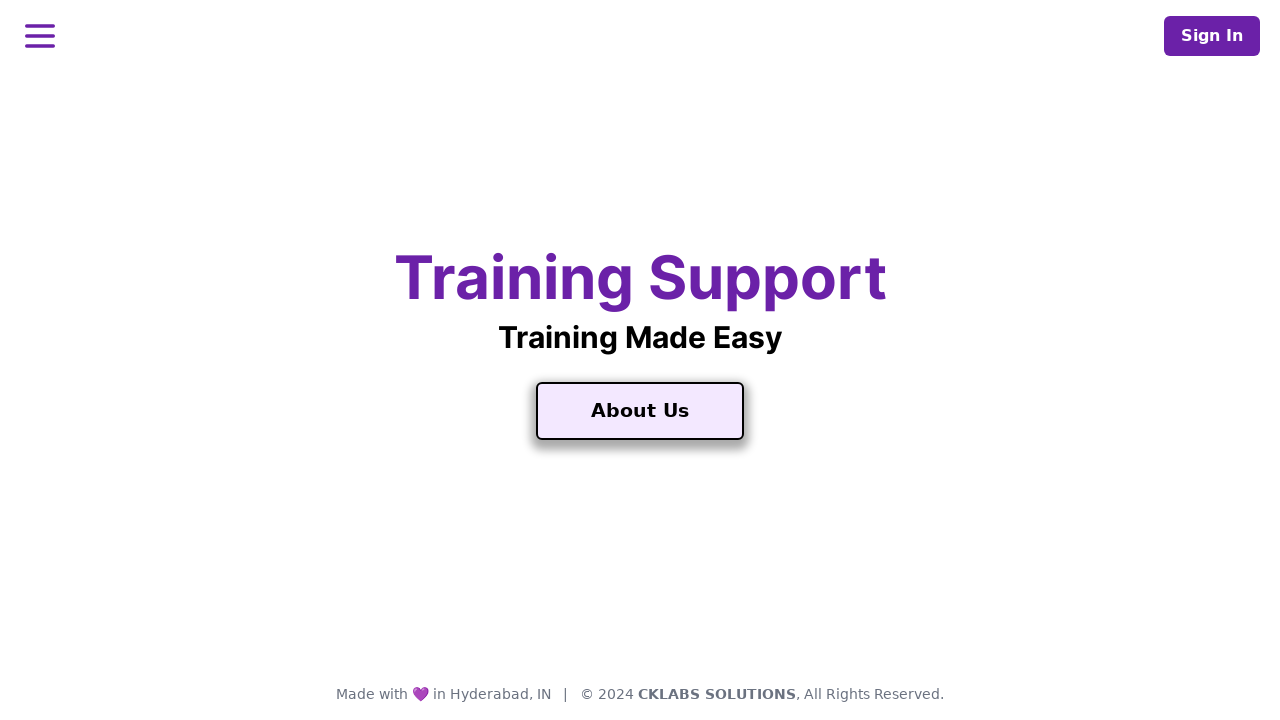

Retrieved About Us page title: 'About Us'
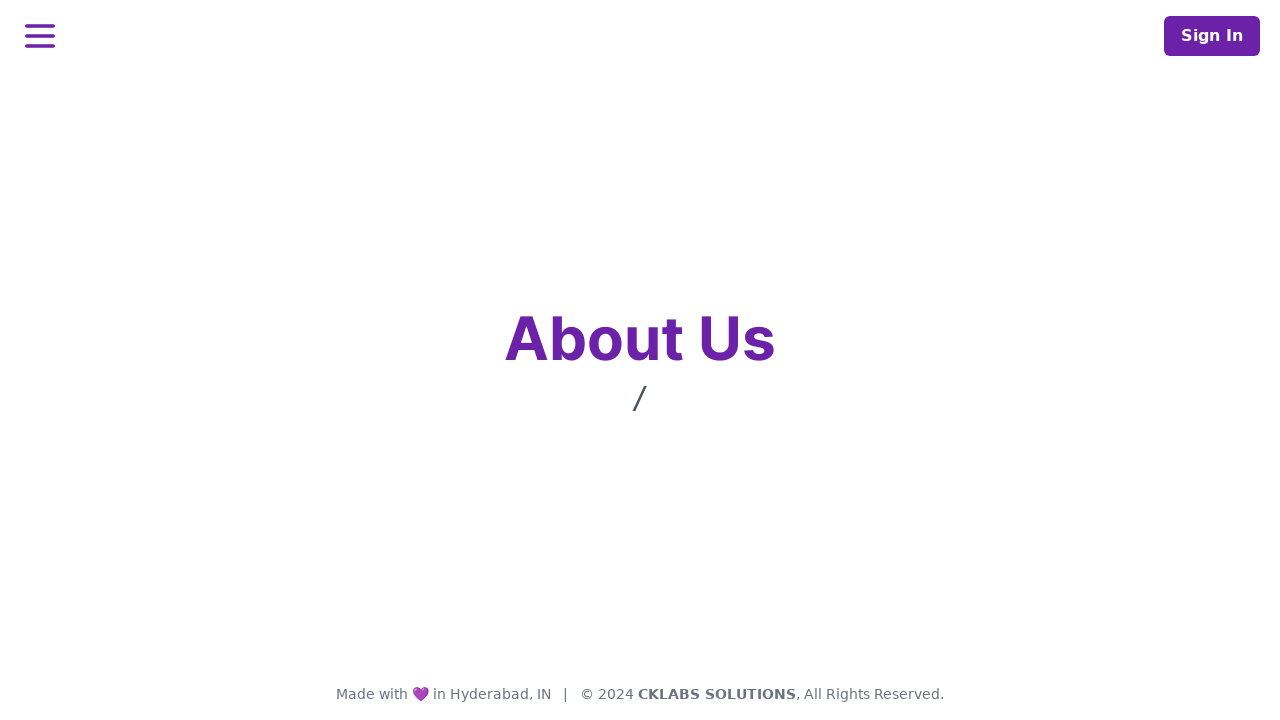

Assertion passed: Homepage title is 'Training Support'
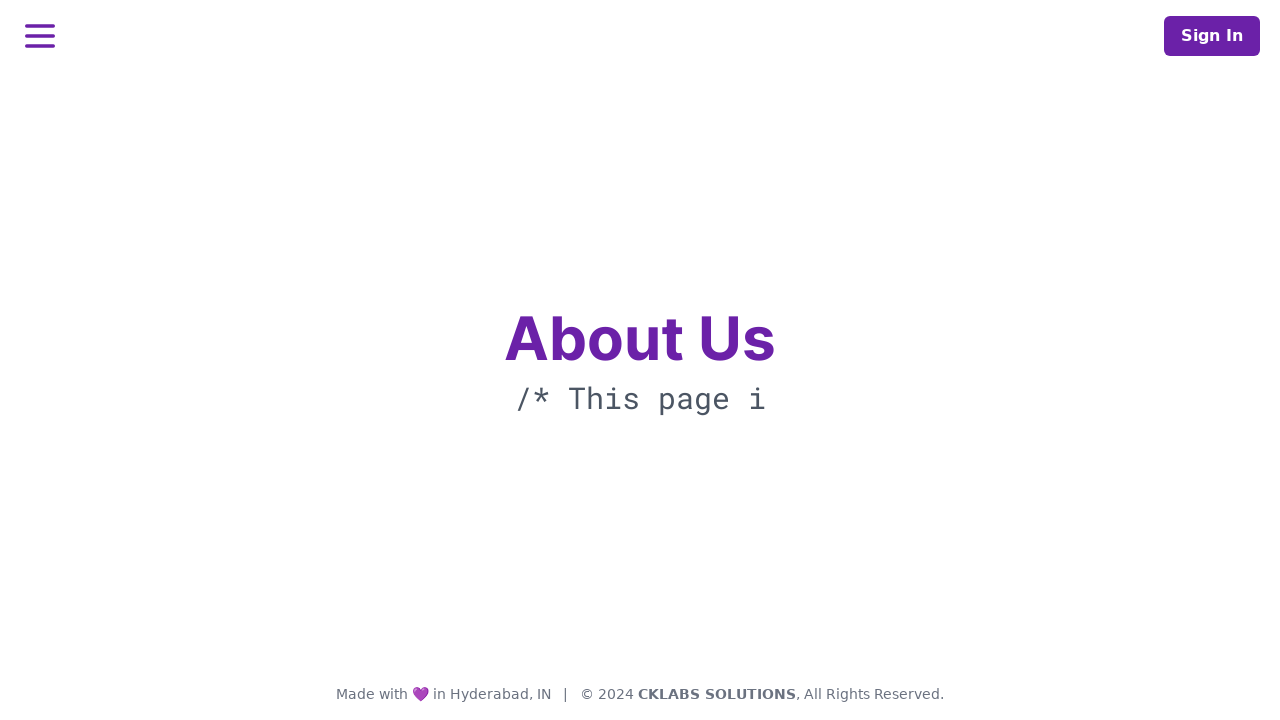

Assertion passed: About Us page title contains 'About Us'
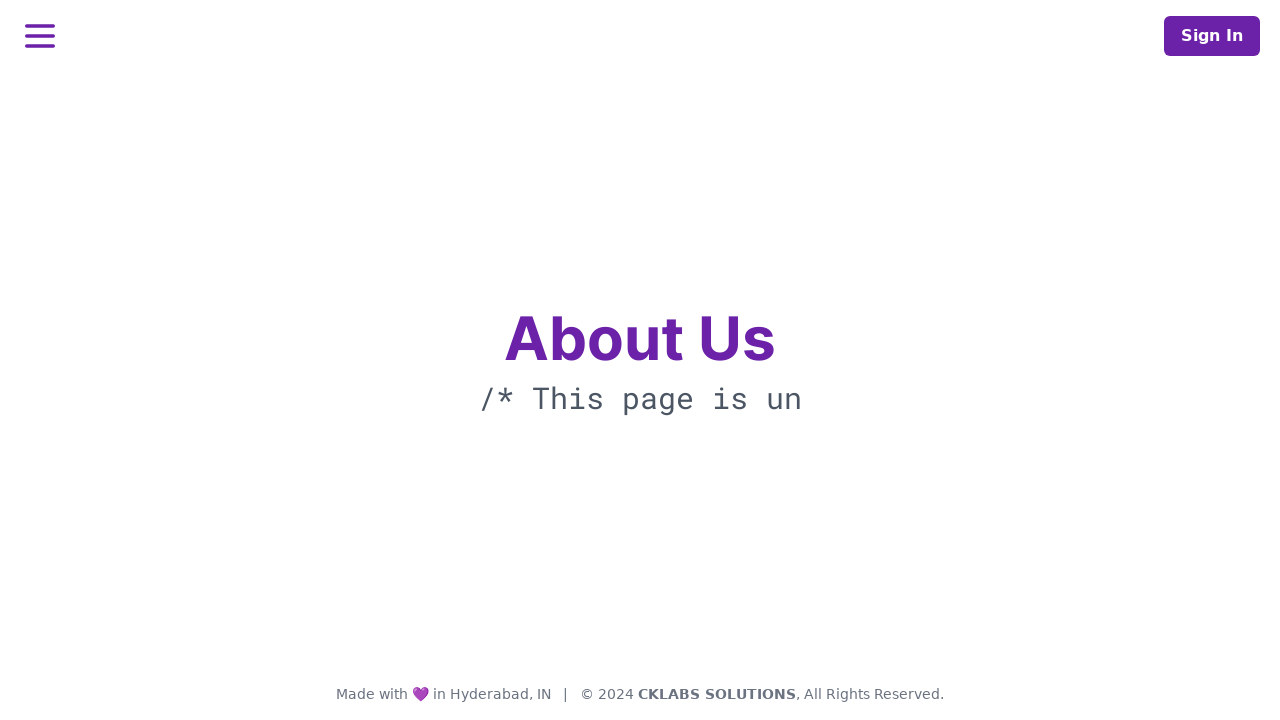

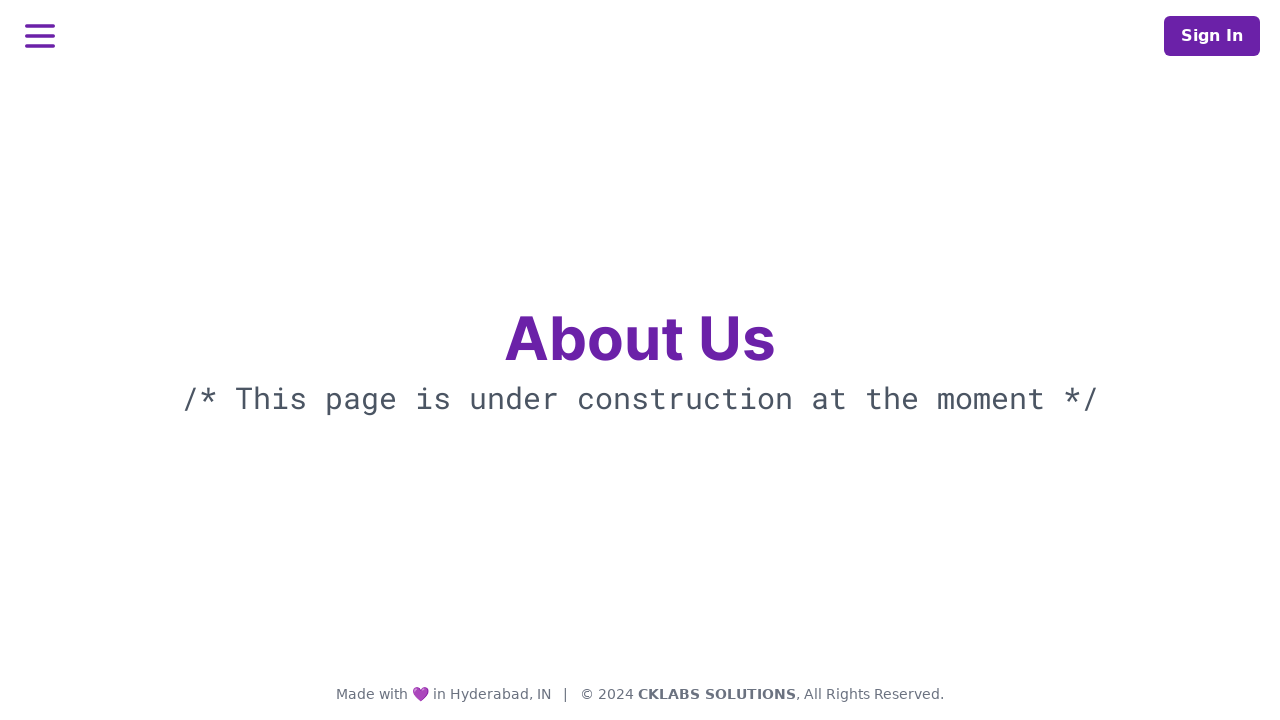